Tests data table sorting without attributes in descending order by clicking the column header twice

Starting URL: http://the-internet.herokuapp.com/tables

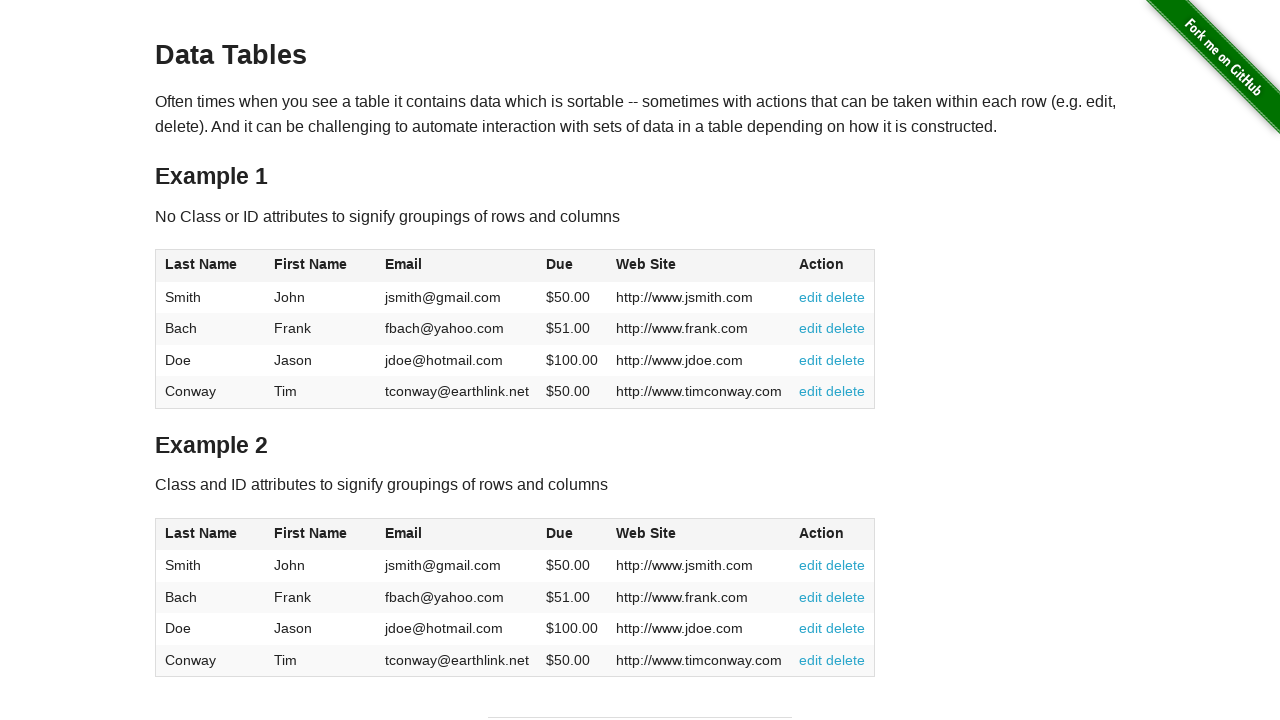

Clicked 4th column header (Dues) for ascending sort at (572, 266) on #table1 thead tr th:nth-of-type(4)
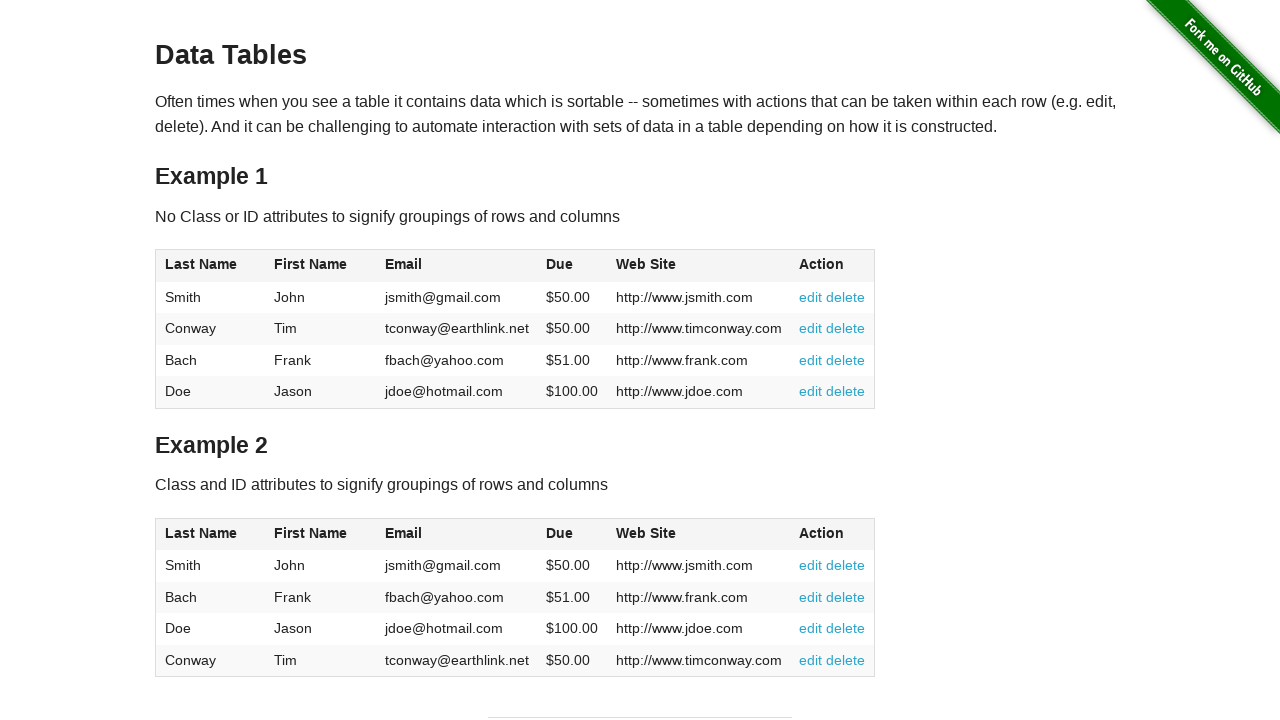

Clicked 4th column header (Dues) again for descending sort at (572, 266) on #table1 thead tr th:nth-of-type(4)
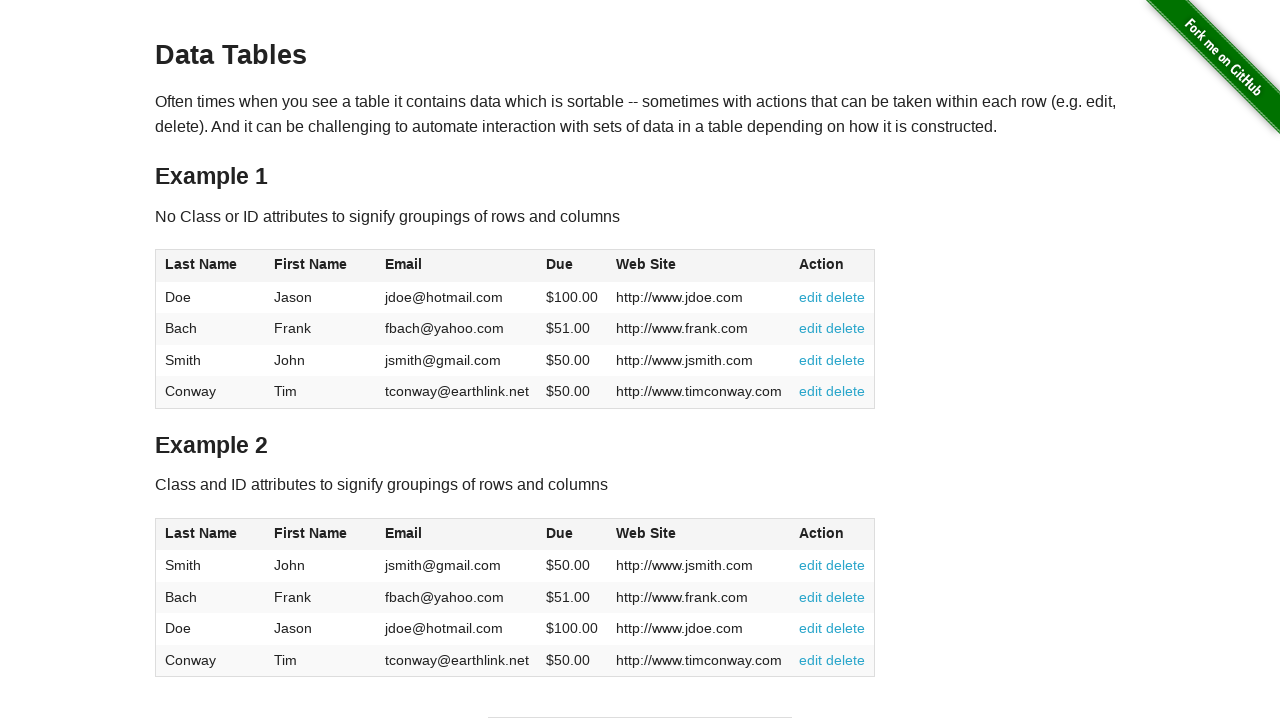

Table data loaded in descending order
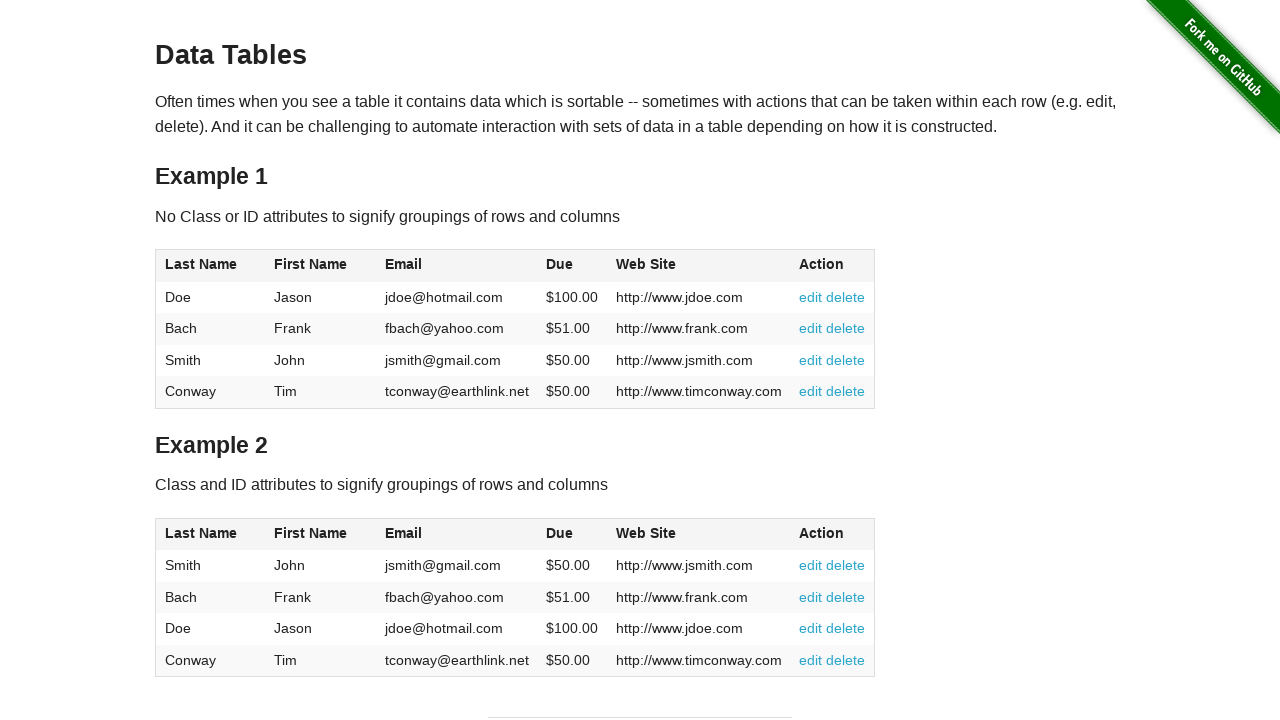

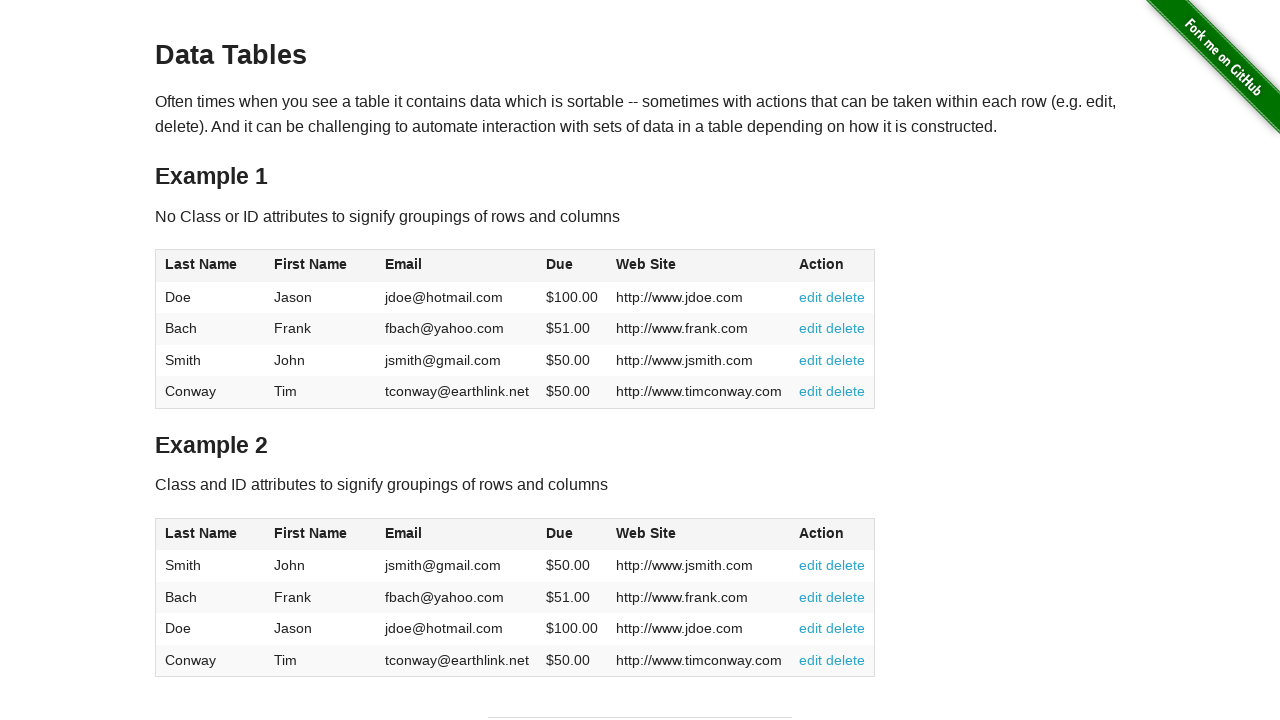